Opens the Flipkart e-commerce website homepage and maximizes the browser window

Starting URL: https://www.flipkart.com

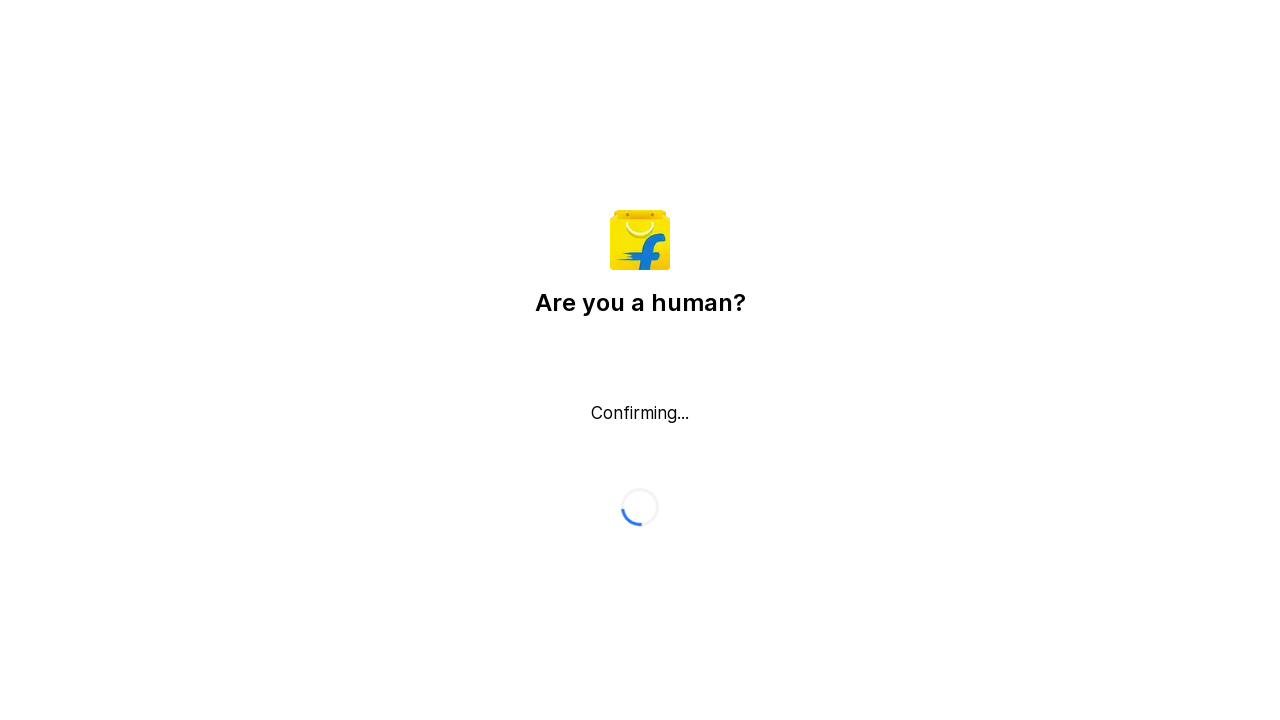

Waited for page to load with domcontentloaded state
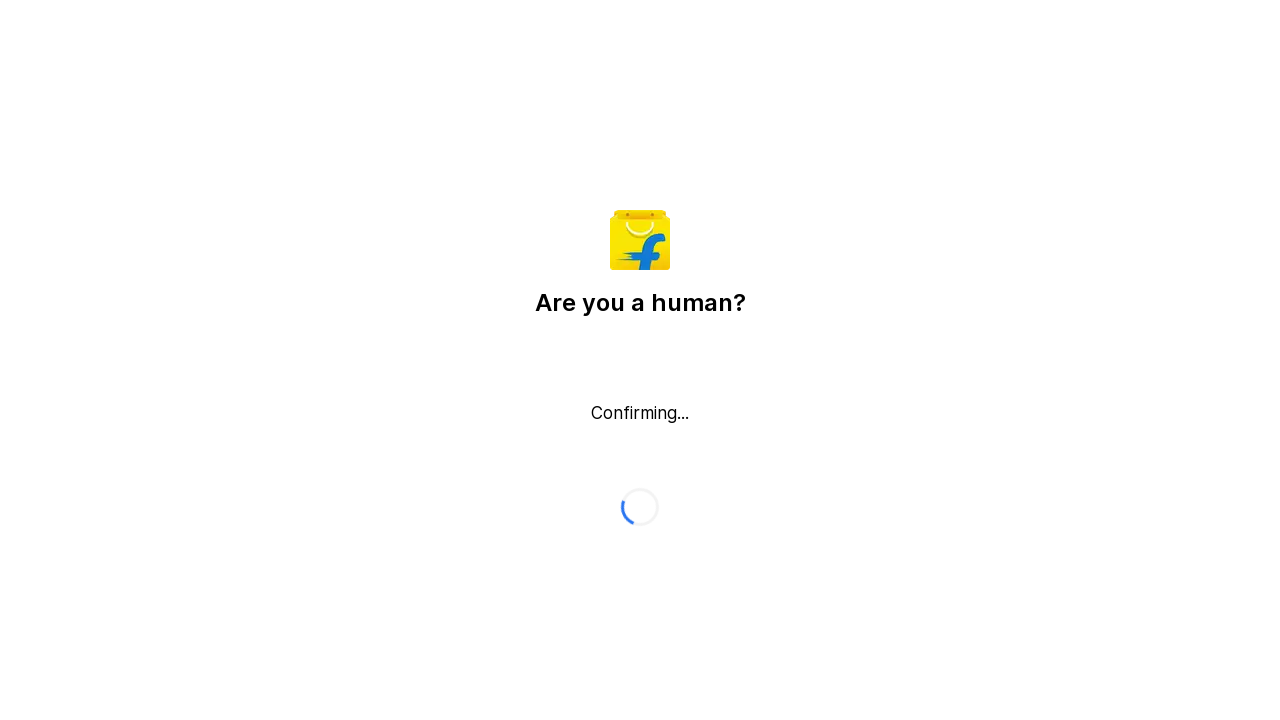

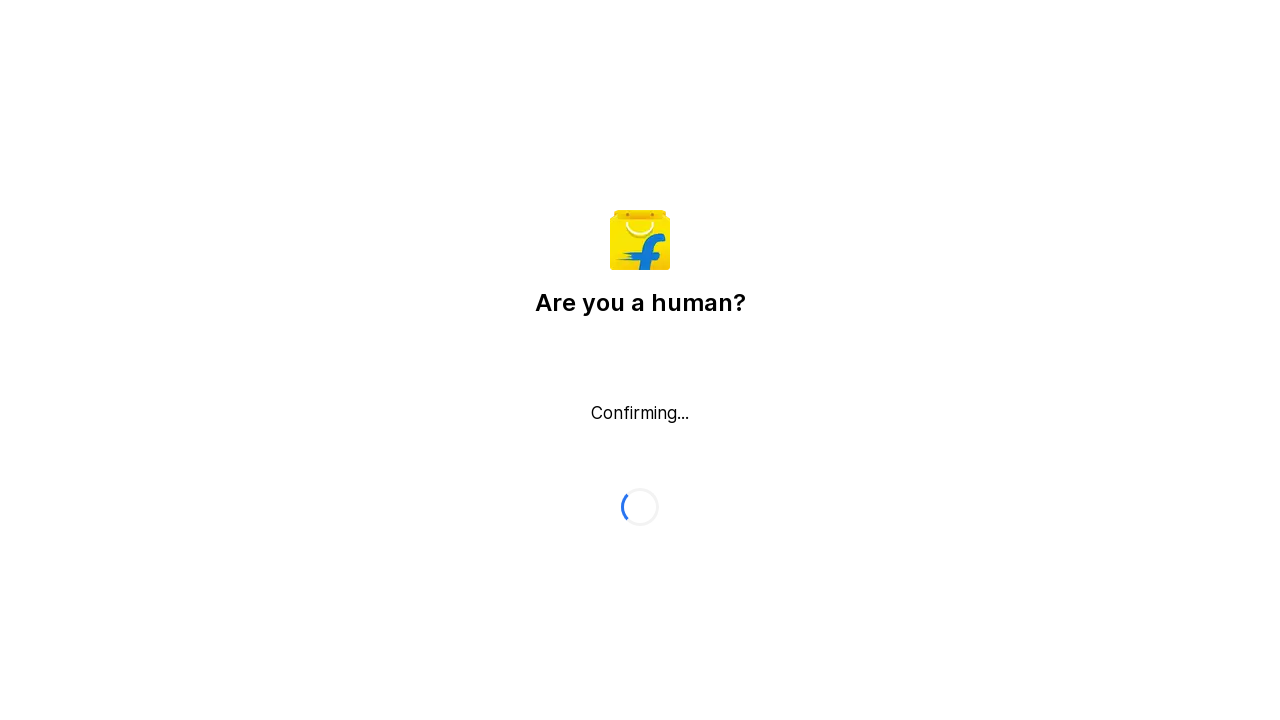